Tests a simple form by filling in first name, last name, city (in firstname field), and country fields, then clicking the submit button and verifying success via an alert message.

Starting URL: http://suninjuly.github.io/simple_form_find_task.html

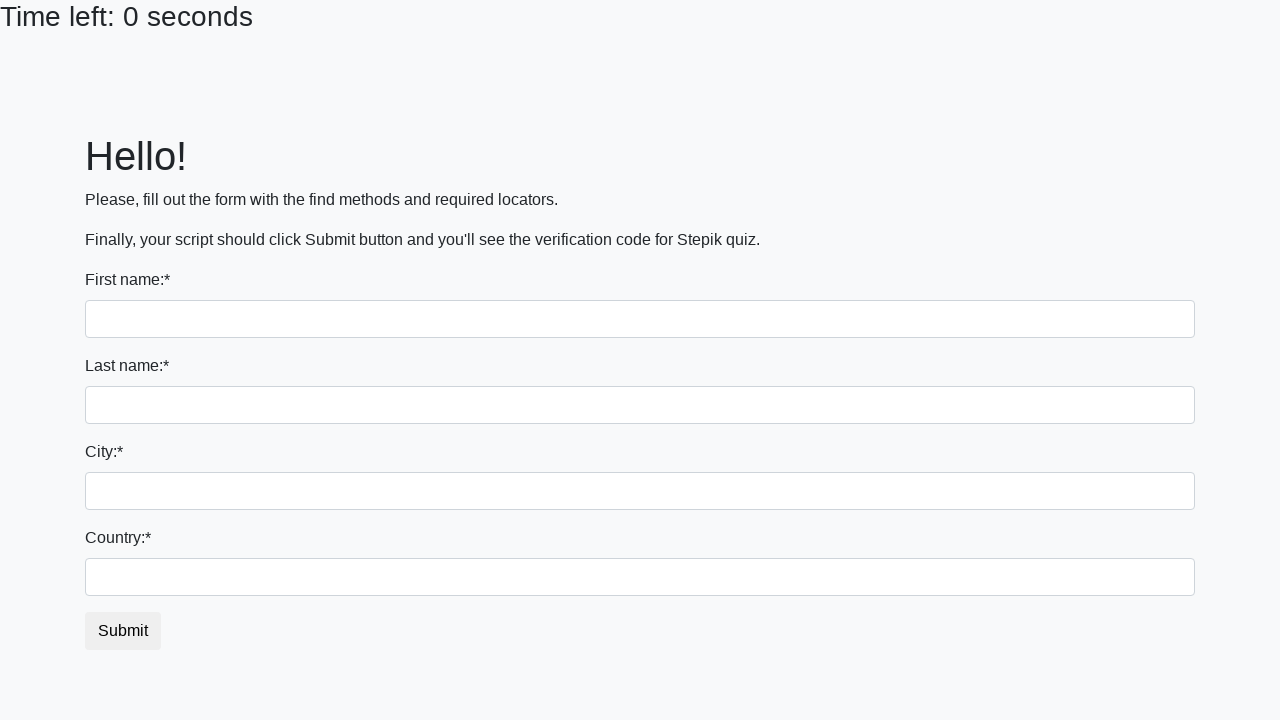

Filled first name field with 'Michael' on input[name='first_name']
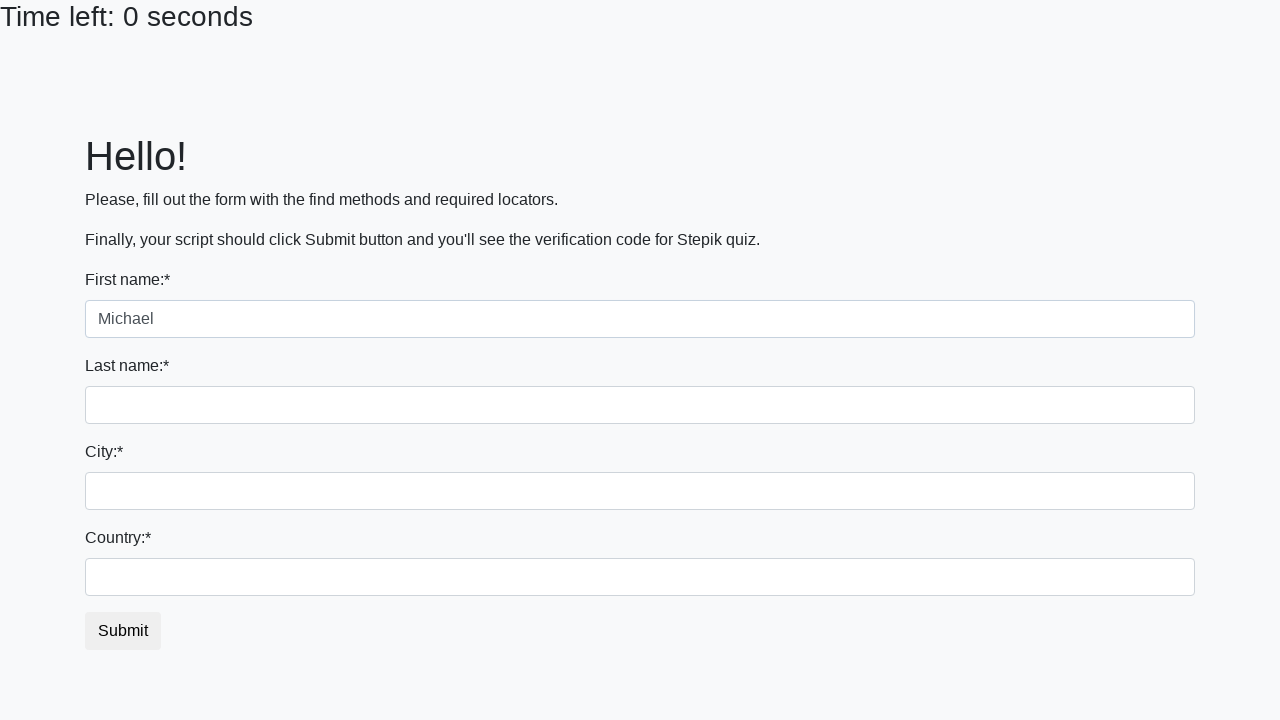

Filled last name field with 'Thompson' on input[name='last_name']
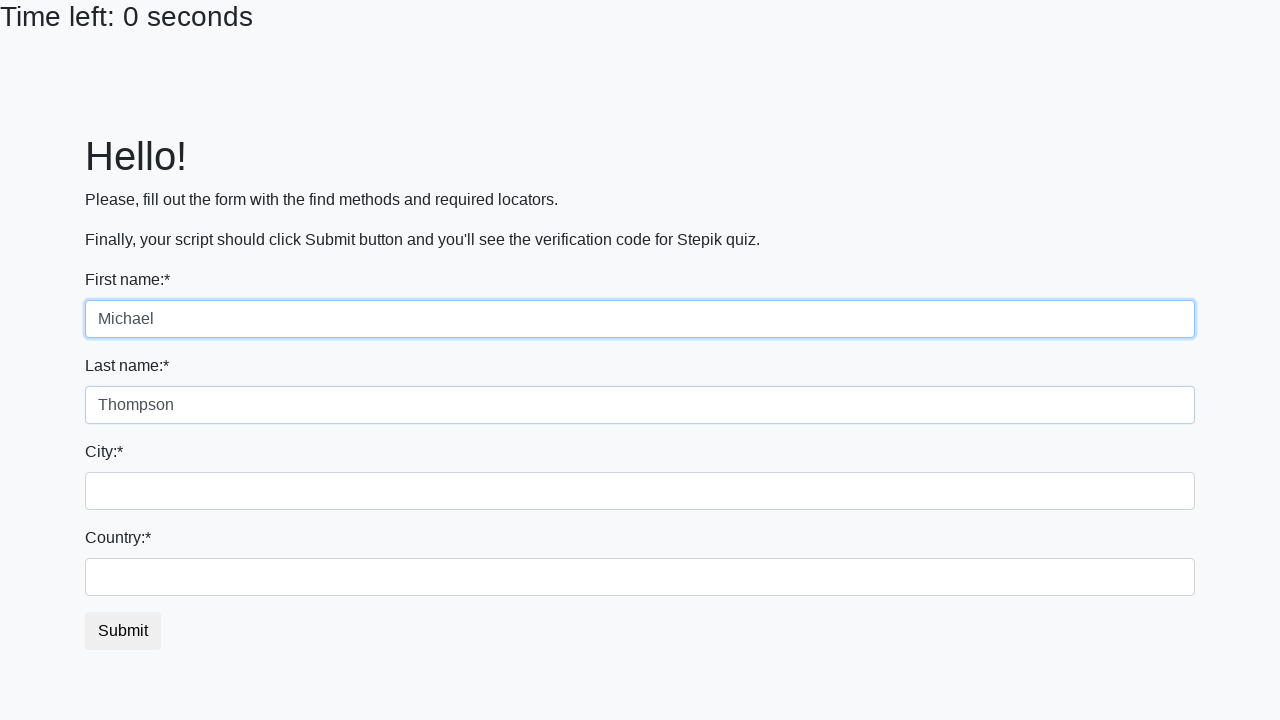

Filled city field with 'Seattle' on input[name='firstname']
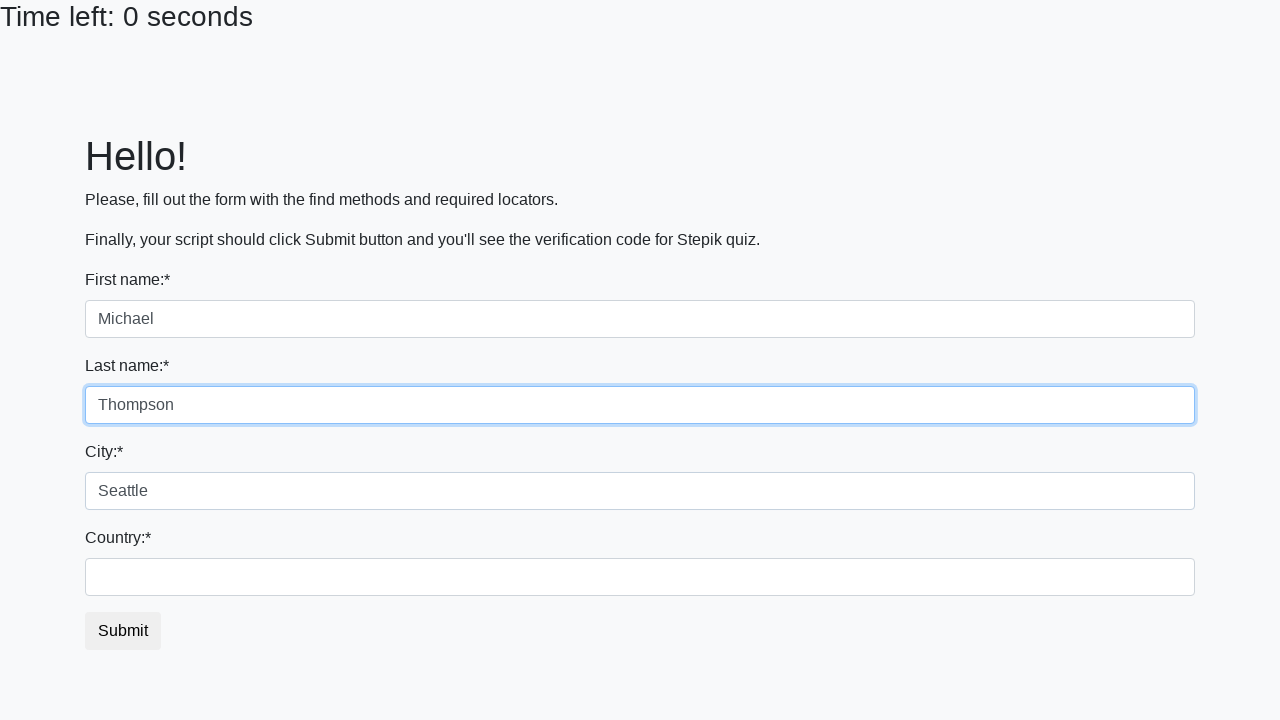

Filled country field with 'United States' on #country
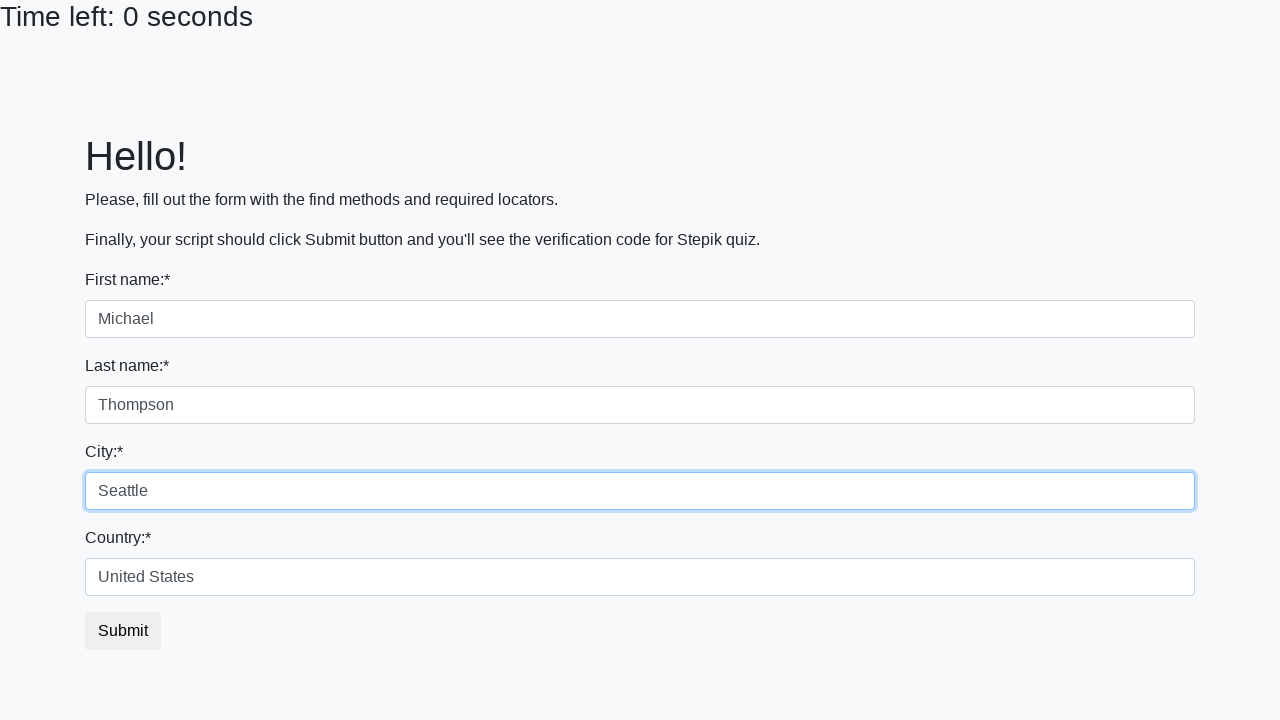

Clicked submit button to submit the form at (123, 631) on button.btn
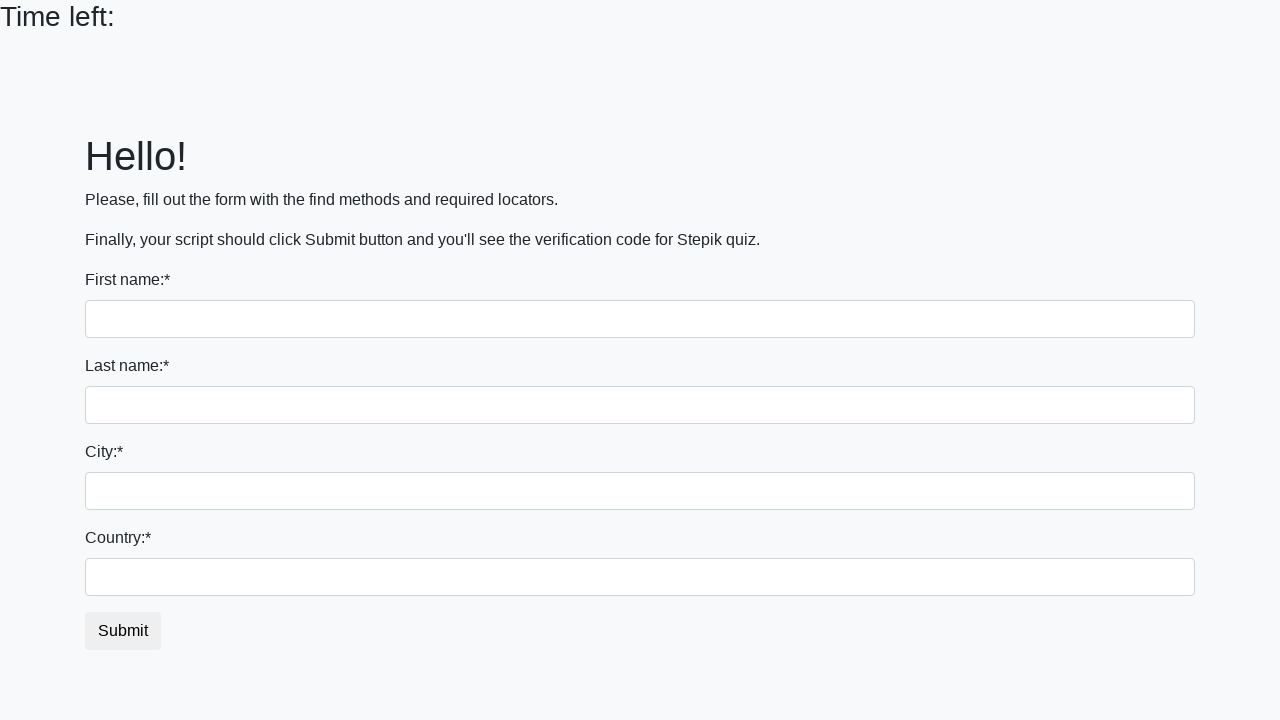

Waited for alert to appear
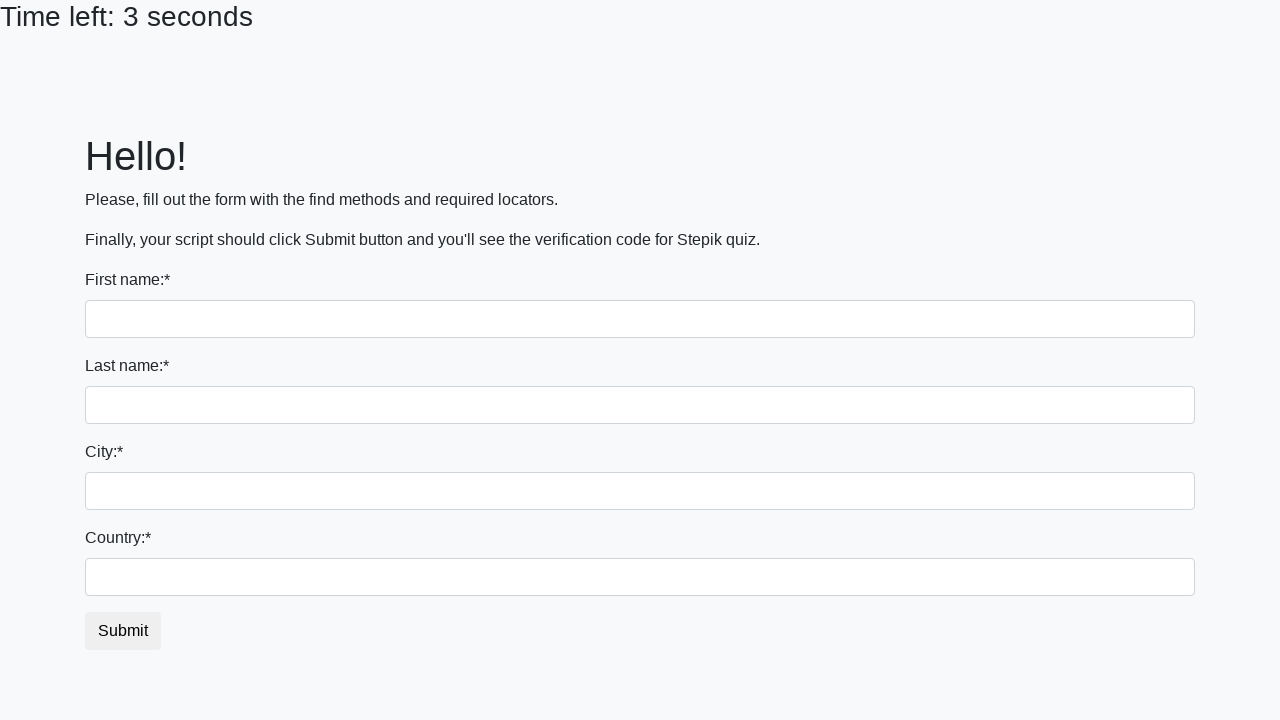

Retrieved alert text from page
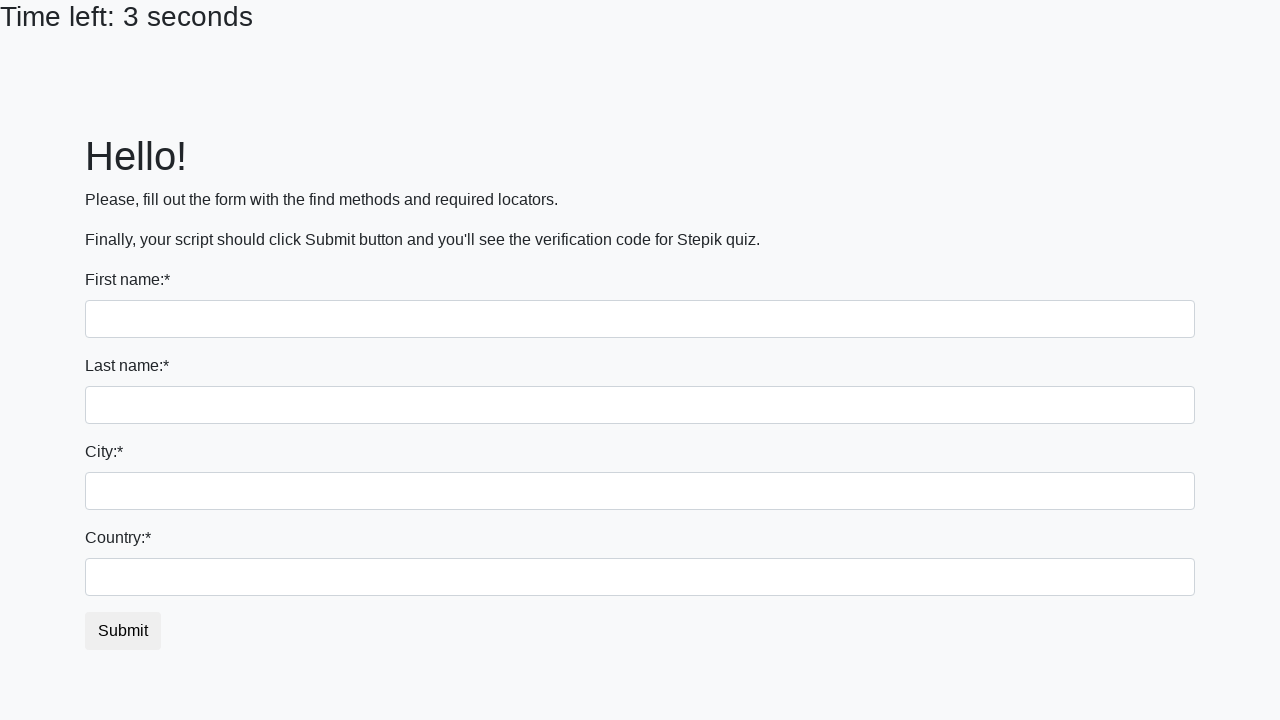

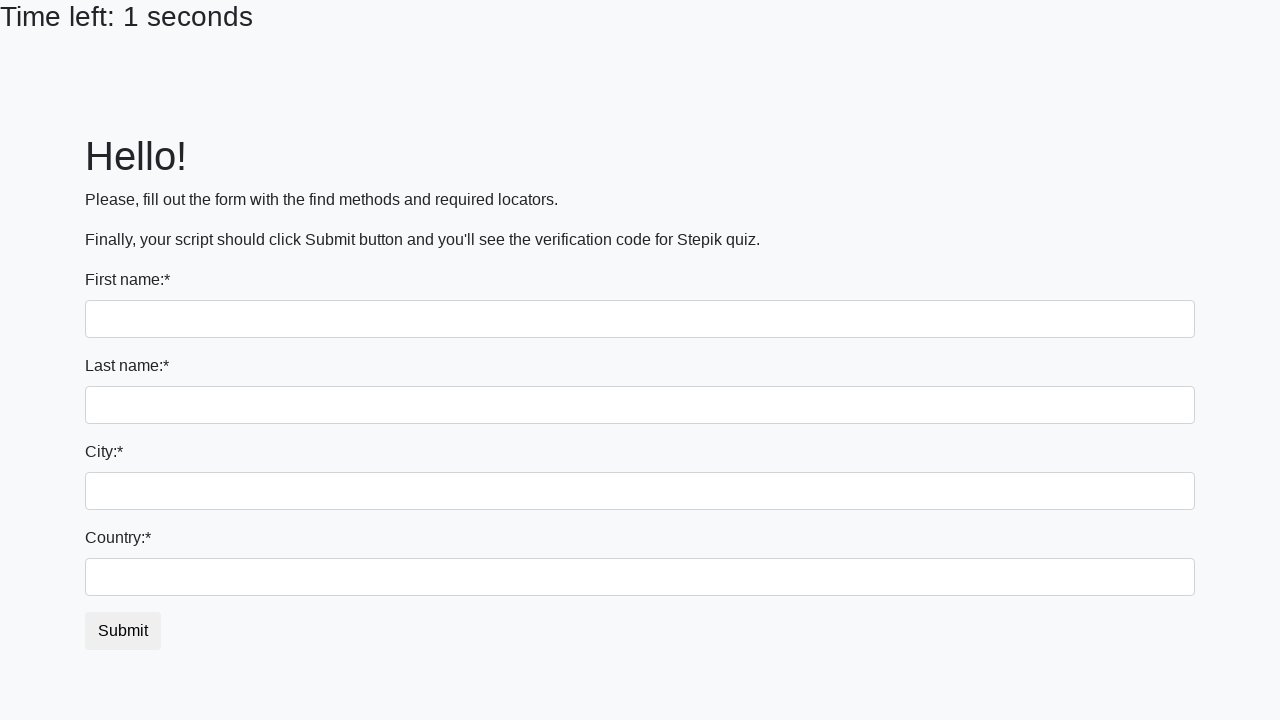